Tests bank manager functionality to search and delete a customer named Neville

Starting URL: https://www.globalsqa.com/angularJs-protractor/BankingProject

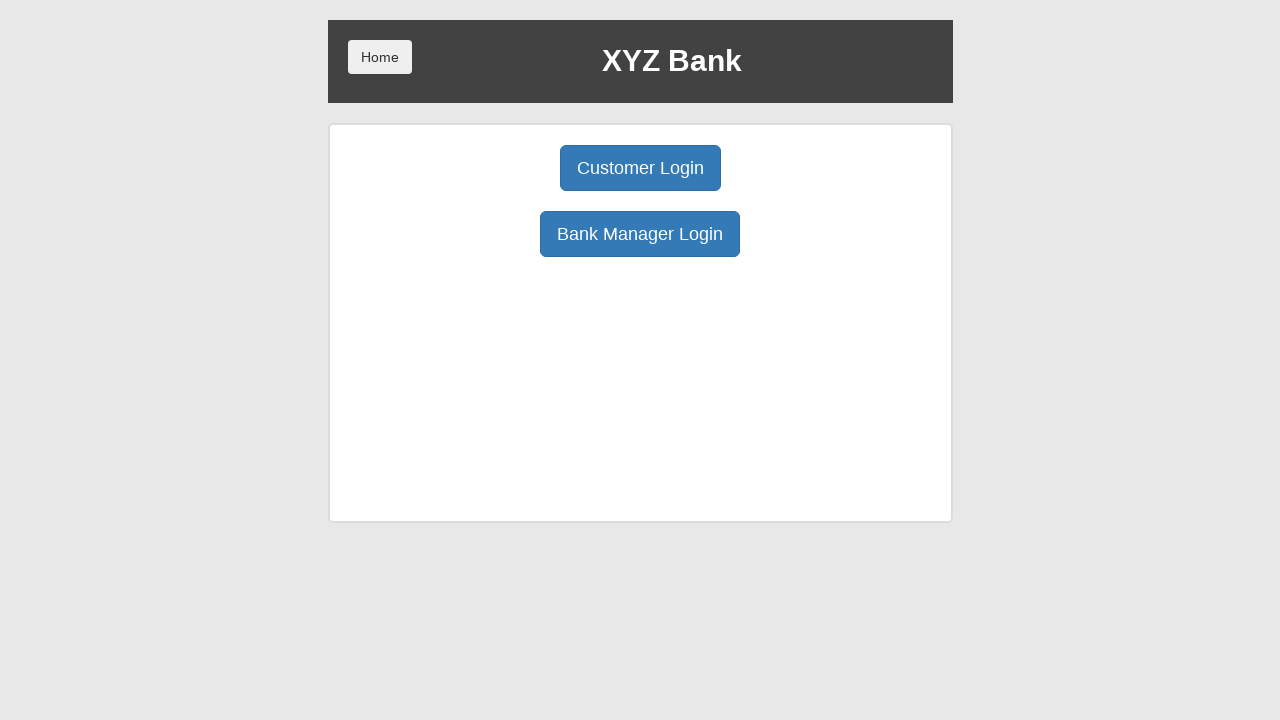

Clicked Bank Manager Login button at (640, 234) on button:has-text('Bank Manager Login')
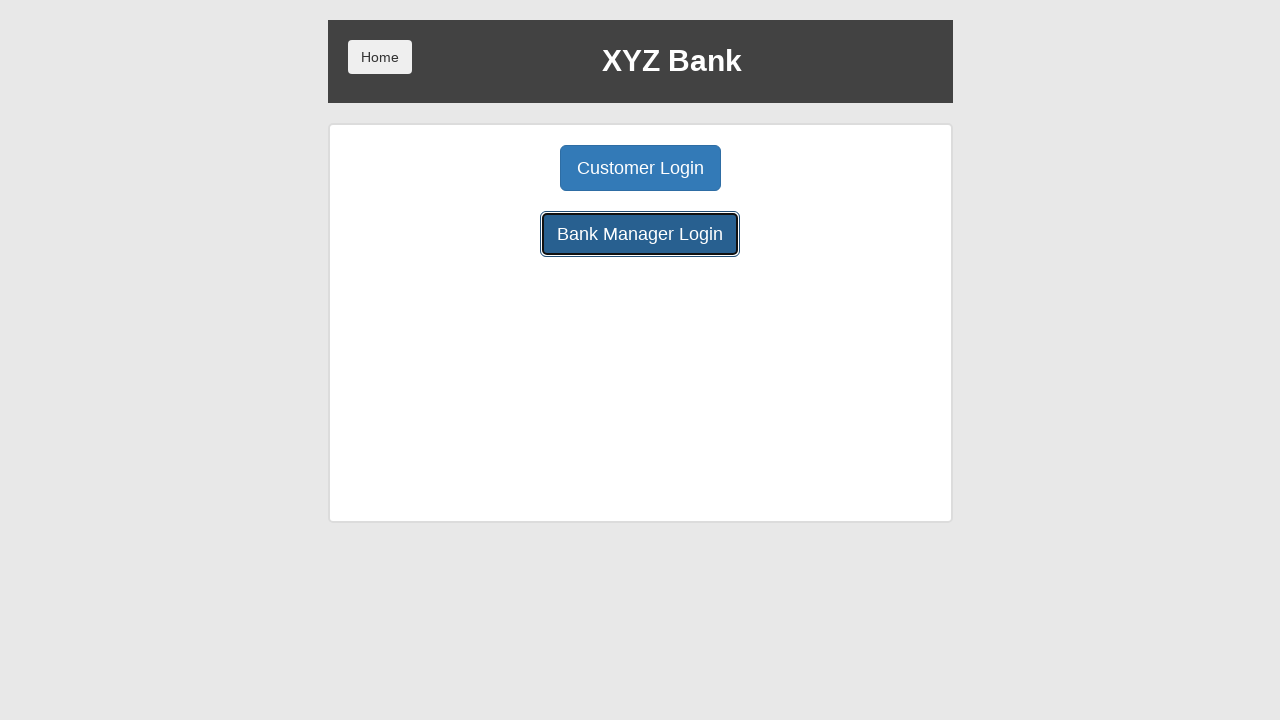

Clicked Customers tab at (792, 168) on button:has-text('Customers')
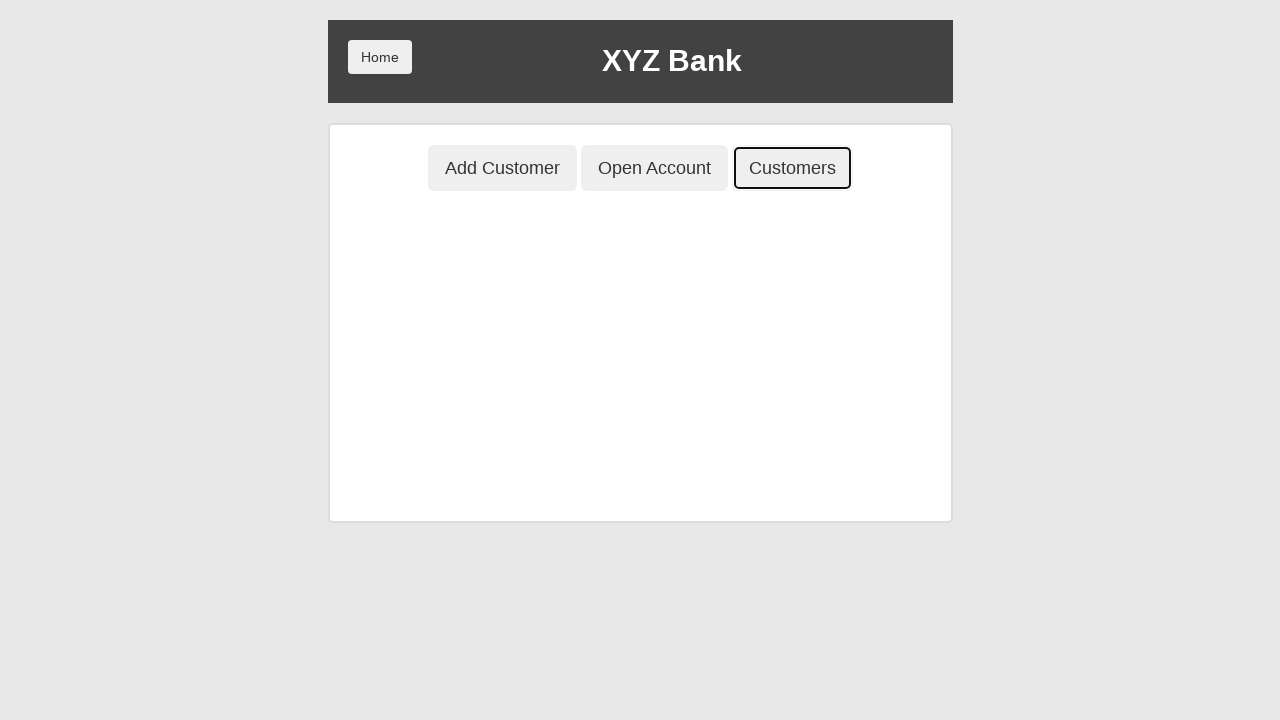

Filled search field with 'Neville' on input[placeholder='Search Customer']
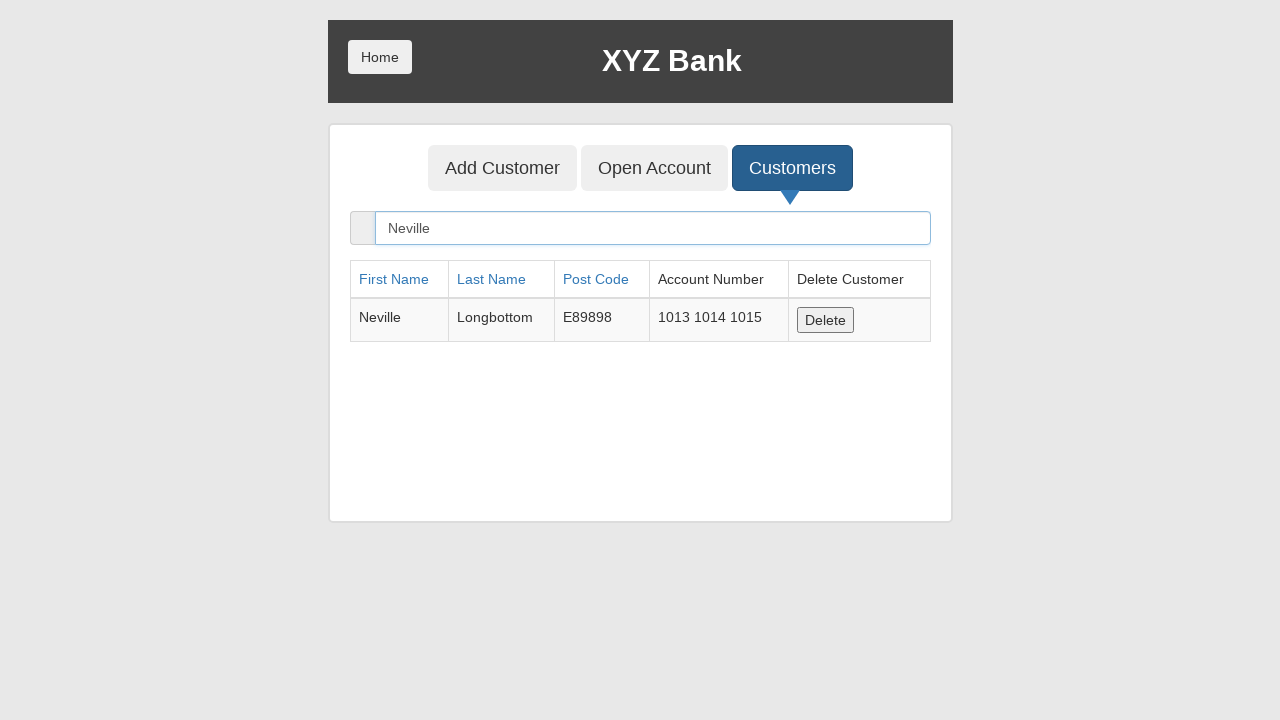

Clicked Delete button to remove Neville from customers at (826, 320) on button:has-text('Delete')
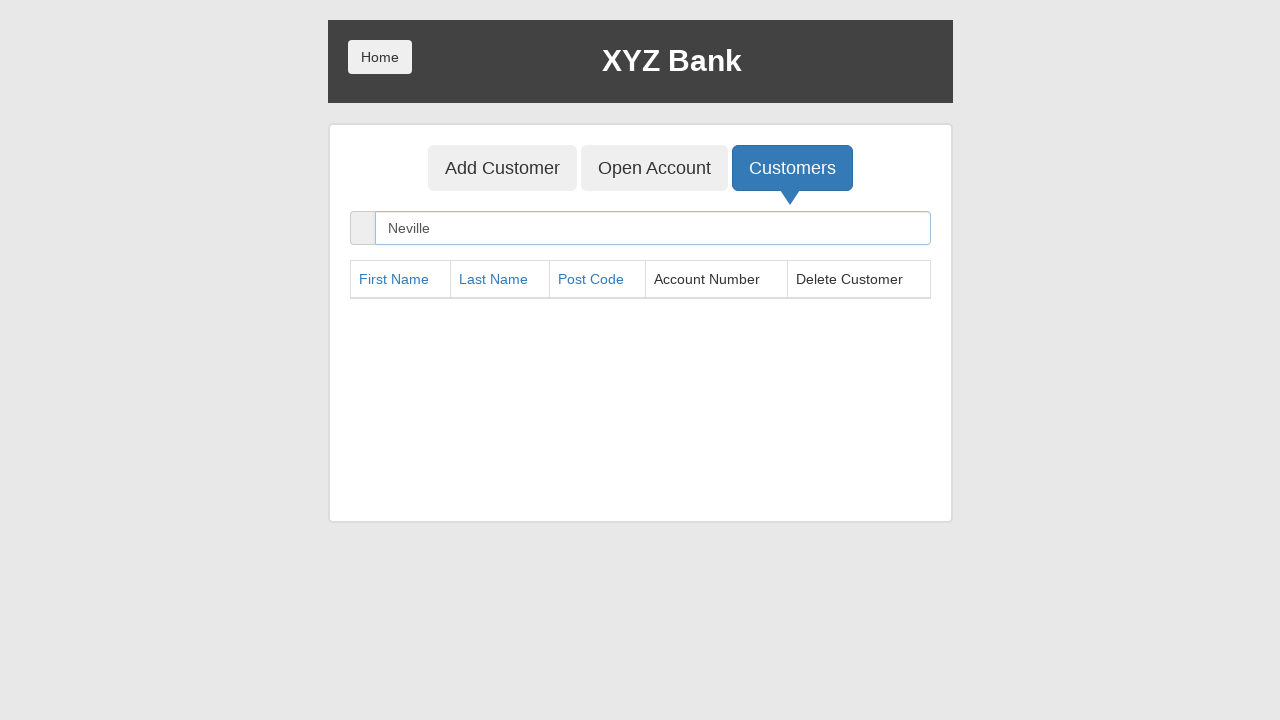

Clicked Home button to return to main page at (380, 57) on button:has-text('Home')
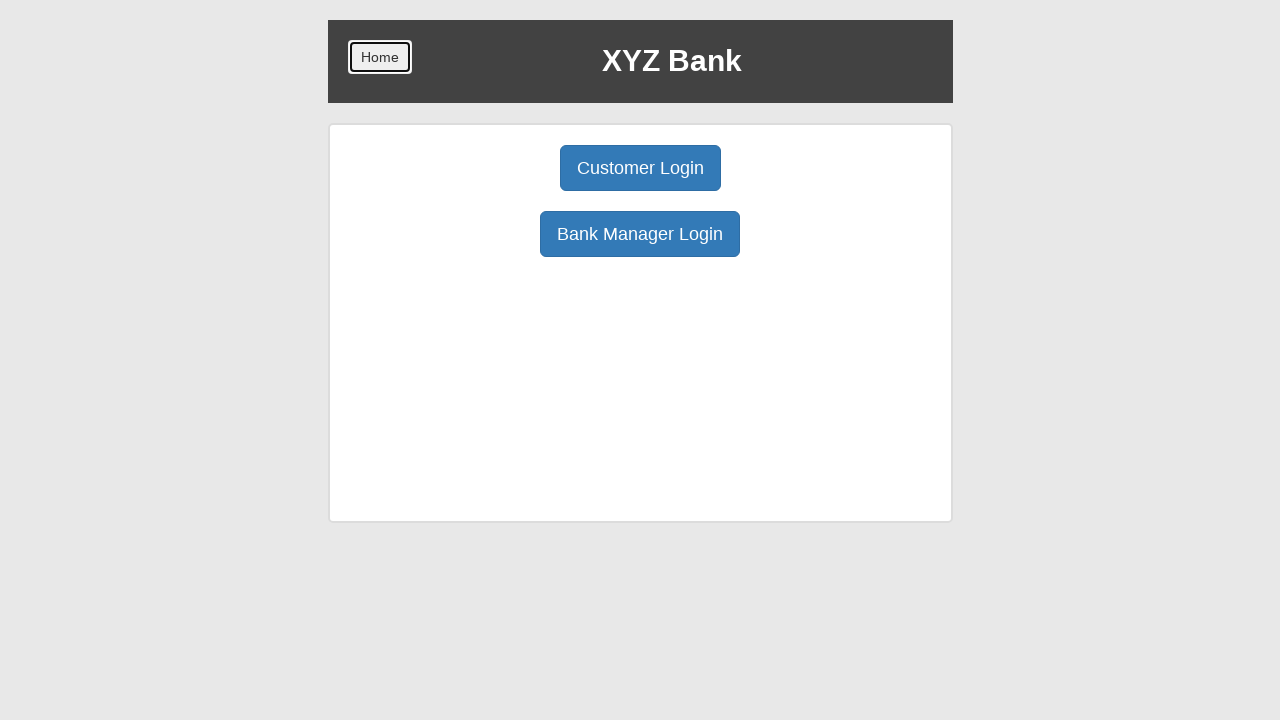

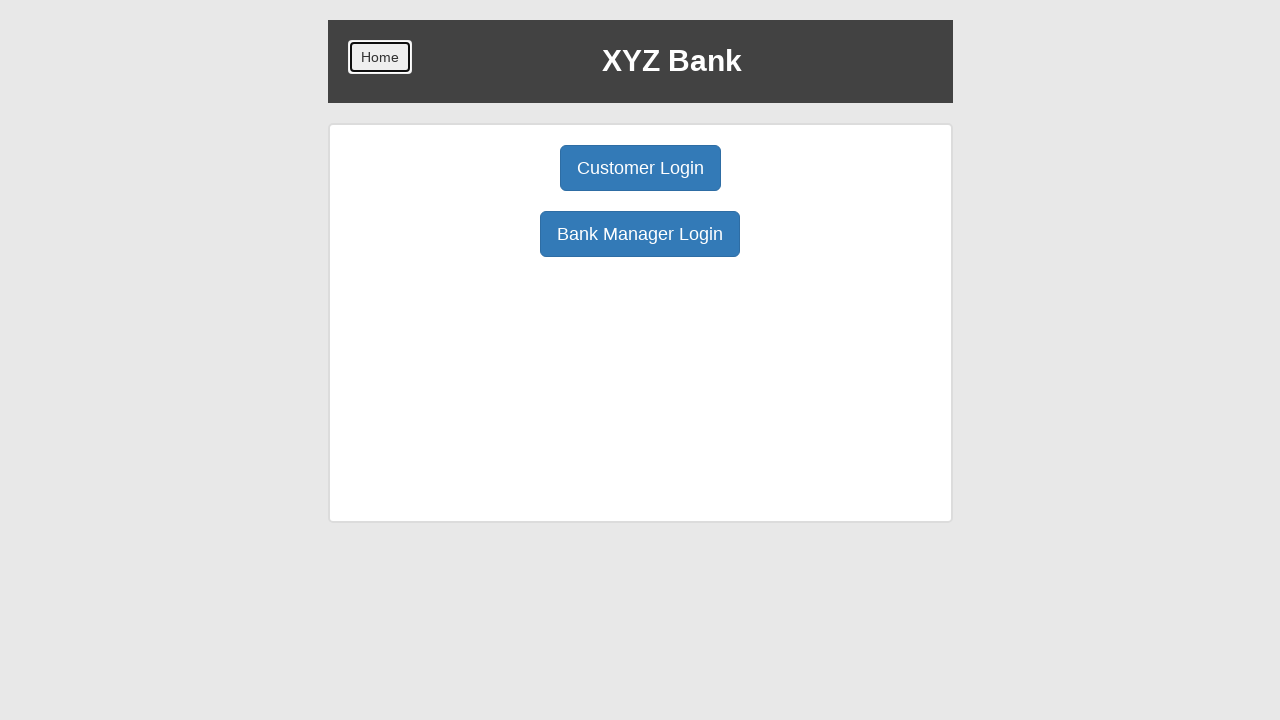